Tests JavaScript alert and confirm dialog handling by entering a name, triggering an alert popup and accepting it, then triggering a confirm popup and dismissing it.

Starting URL: https://rahulshettyacademy.com/AutomationPractice/

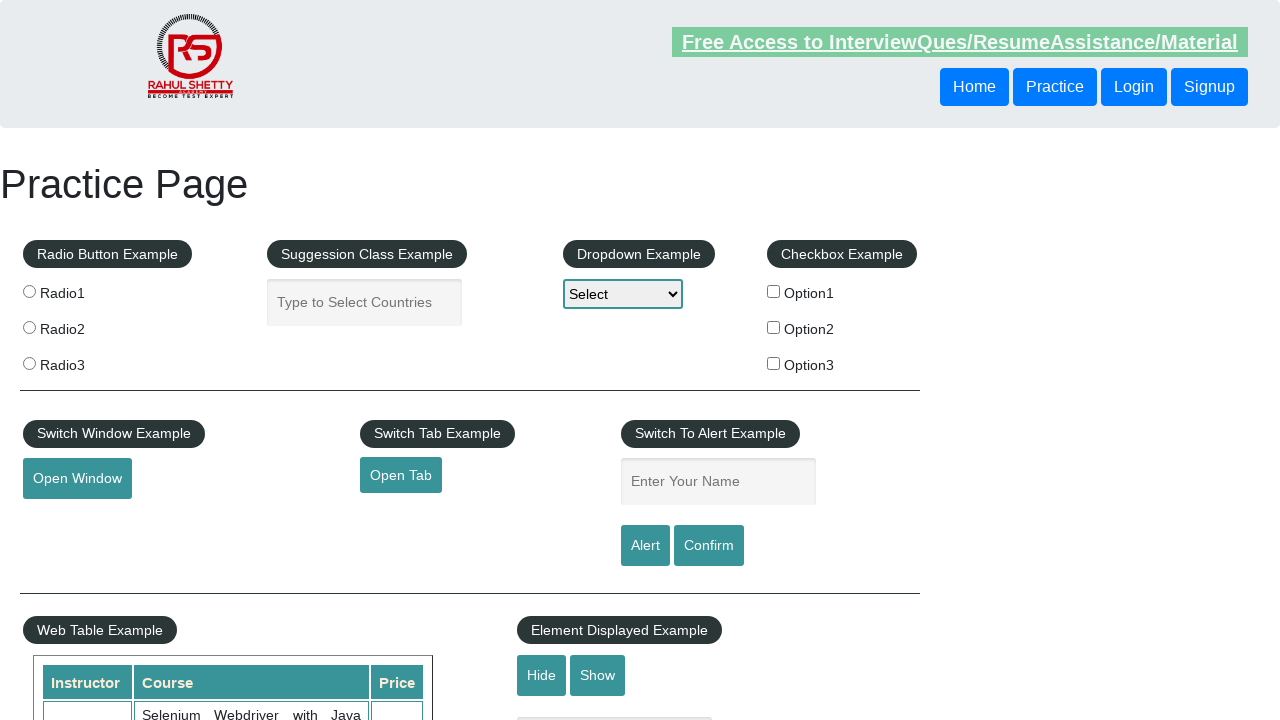

Filled name field with 'kavya' on #name
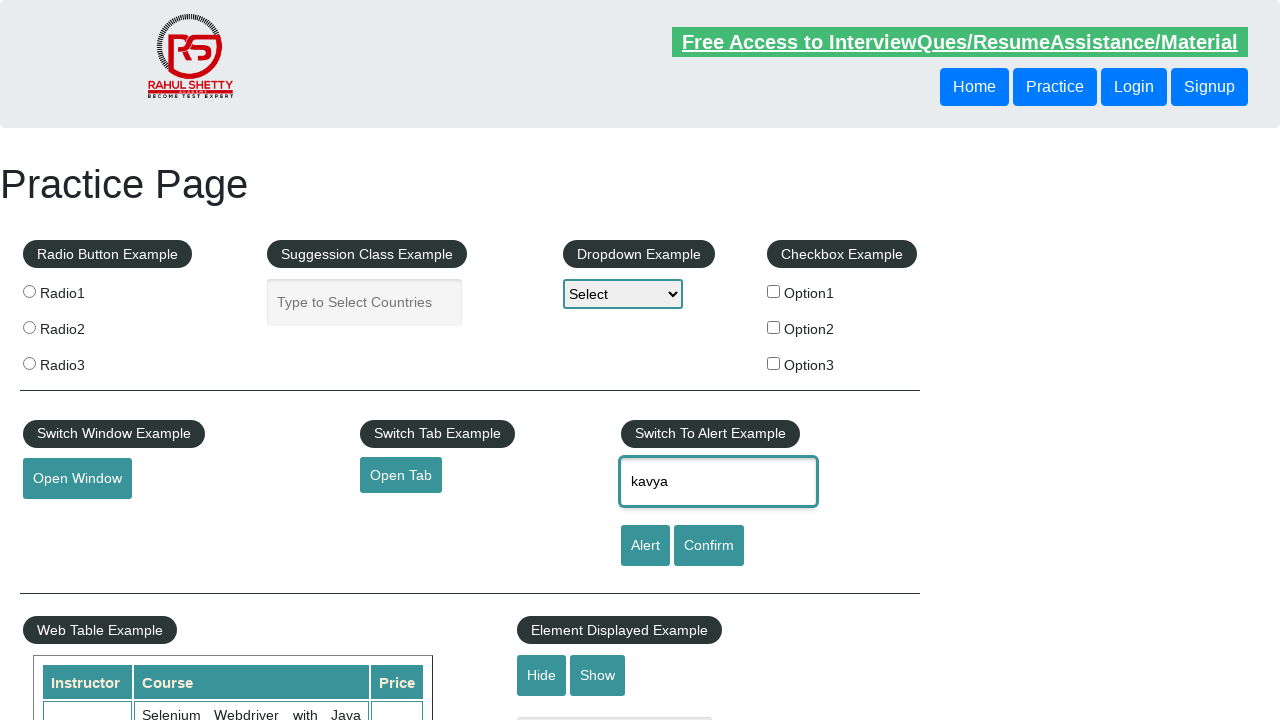

Set up dialog handler to accept alert
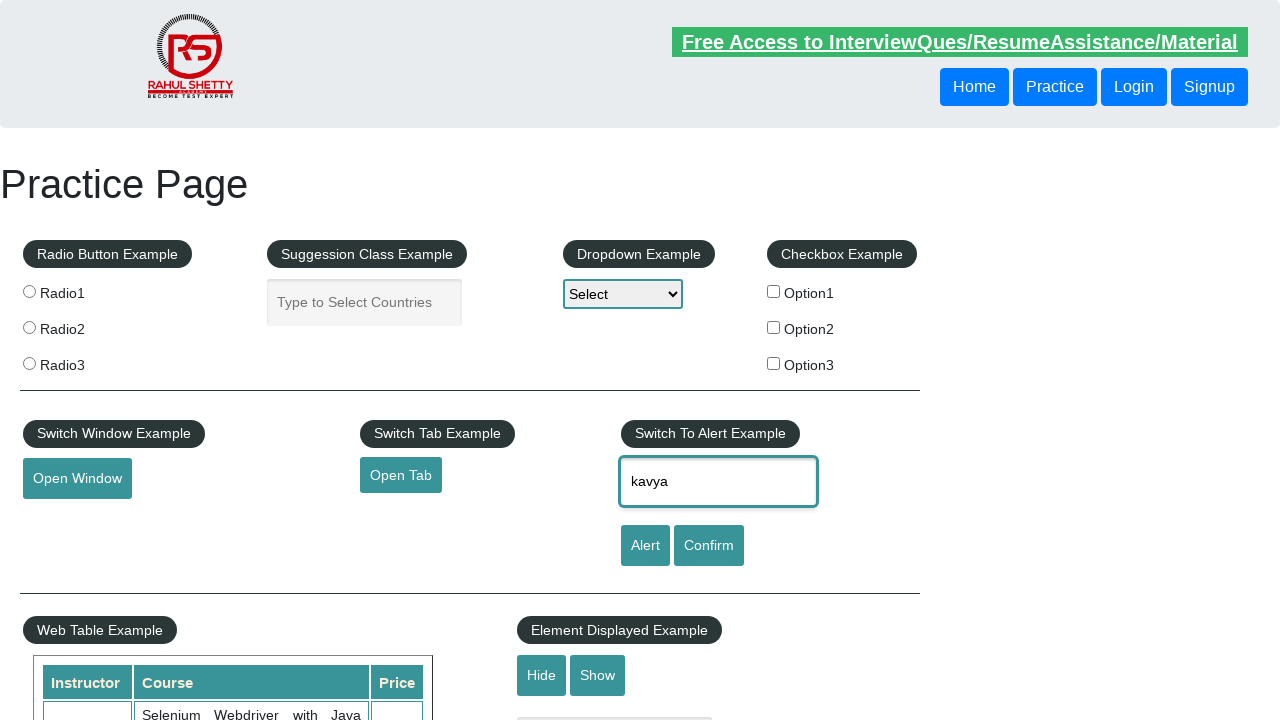

Clicked alert button and accepted the alert dialog at (645, 546) on #alertbtn
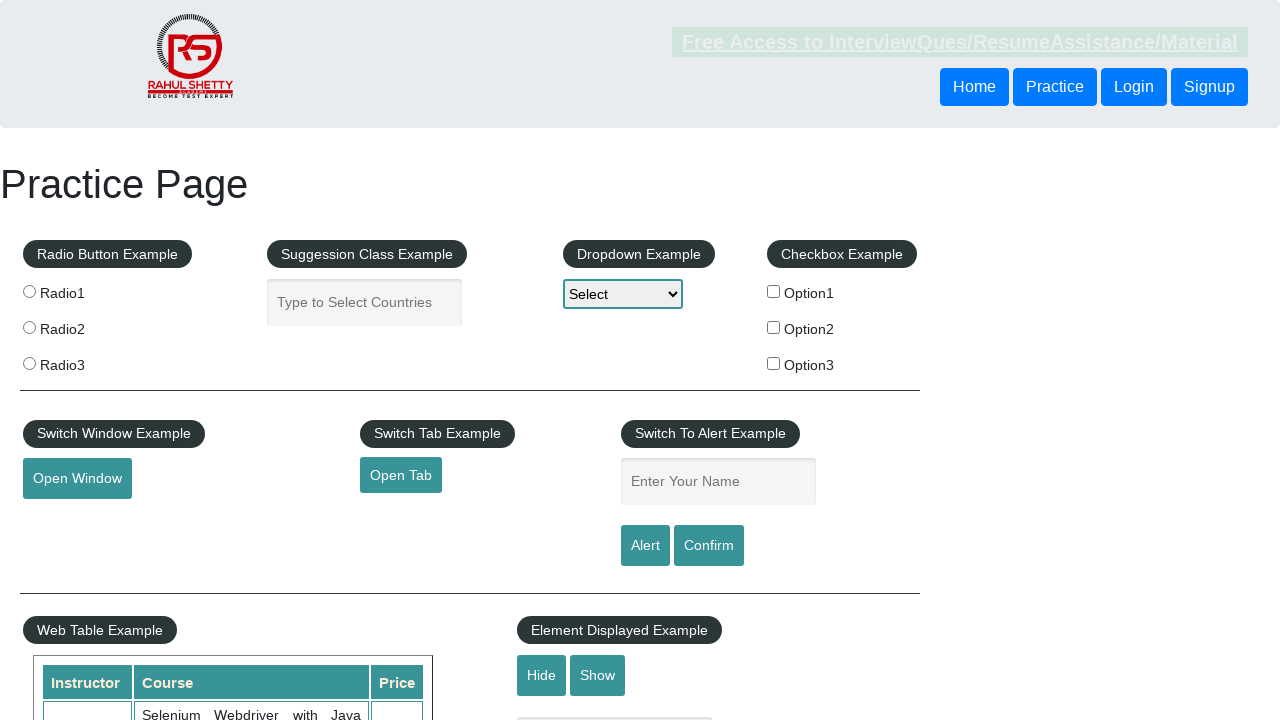

Set up dialog handler to dismiss confirm dialog
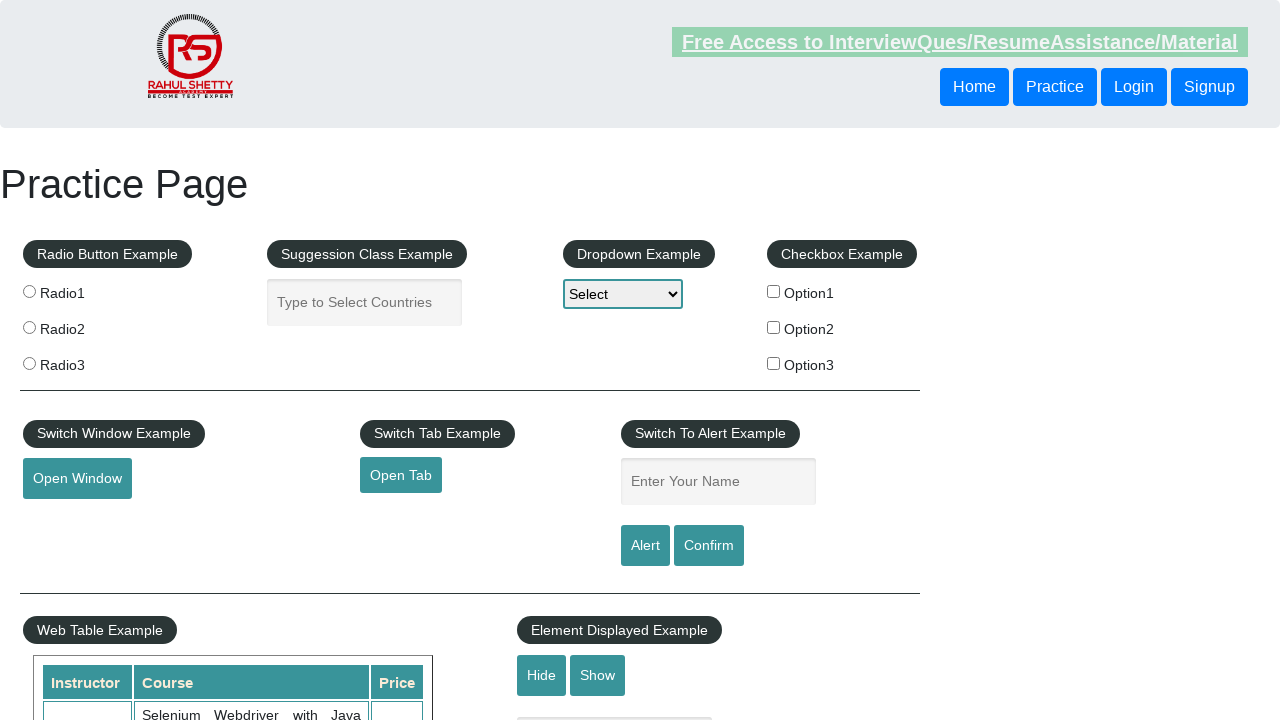

Clicked confirm button and dismissed the confirm dialog at (709, 546) on #confirmbtn
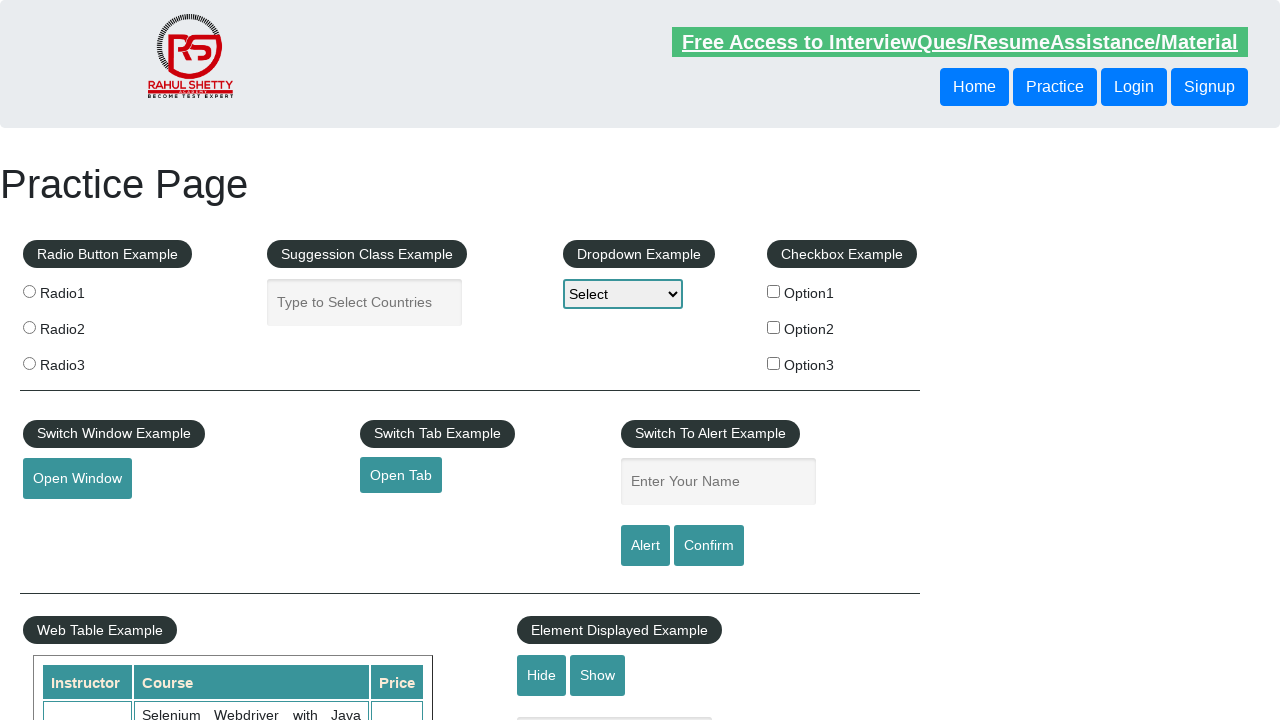

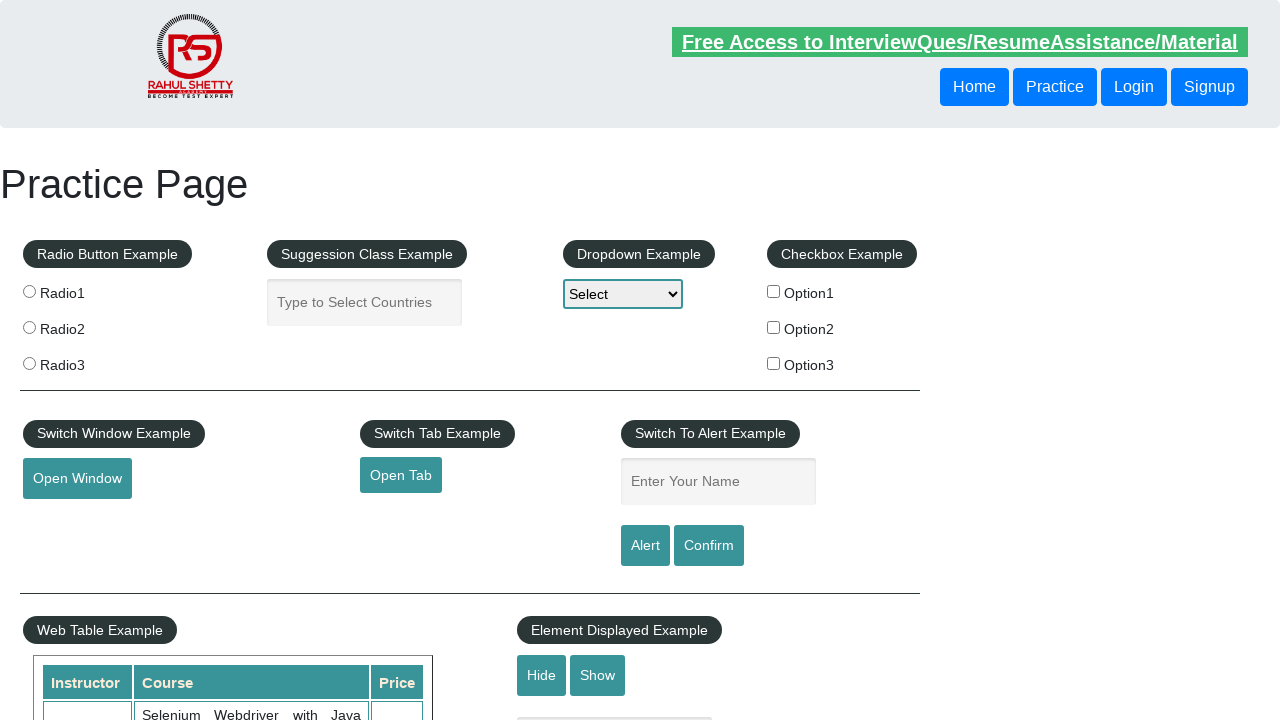